Tests search functionality on dehieu.vn by handling potential popup, navigating to courses page, and searching for a specific course

Starting URL: https://dehieu.vn/

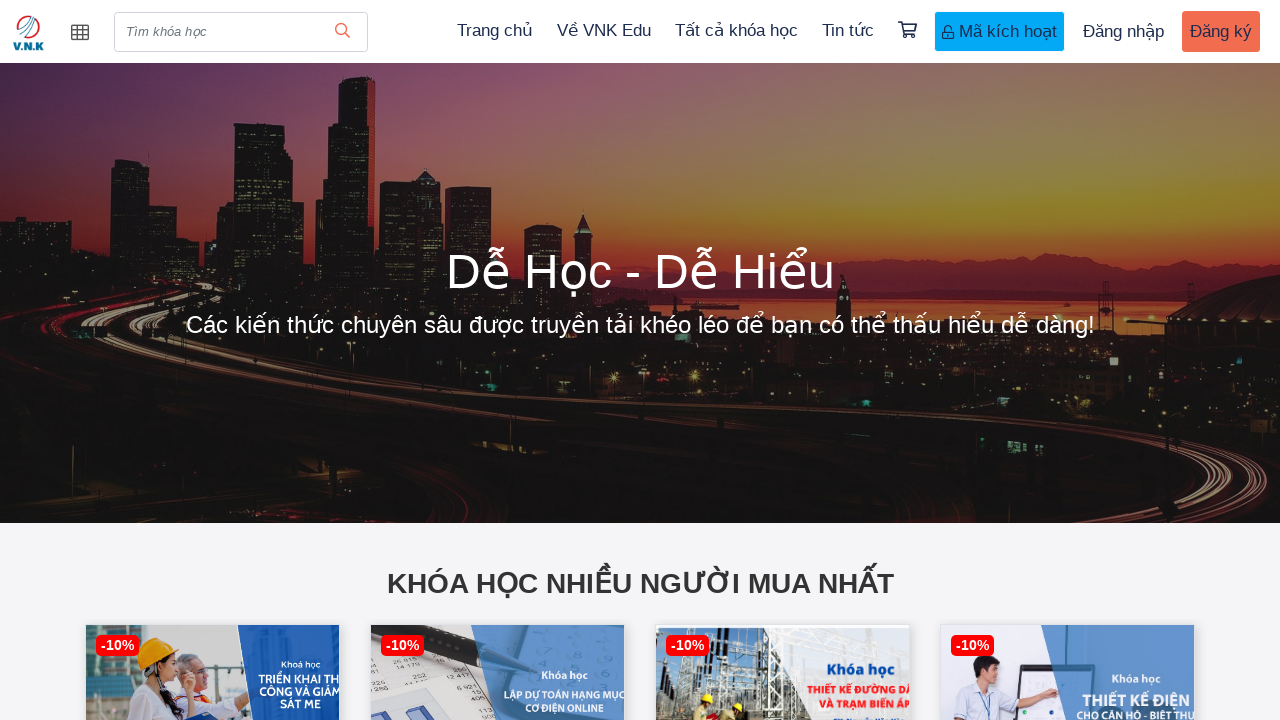

Waited for page to reach network idle state
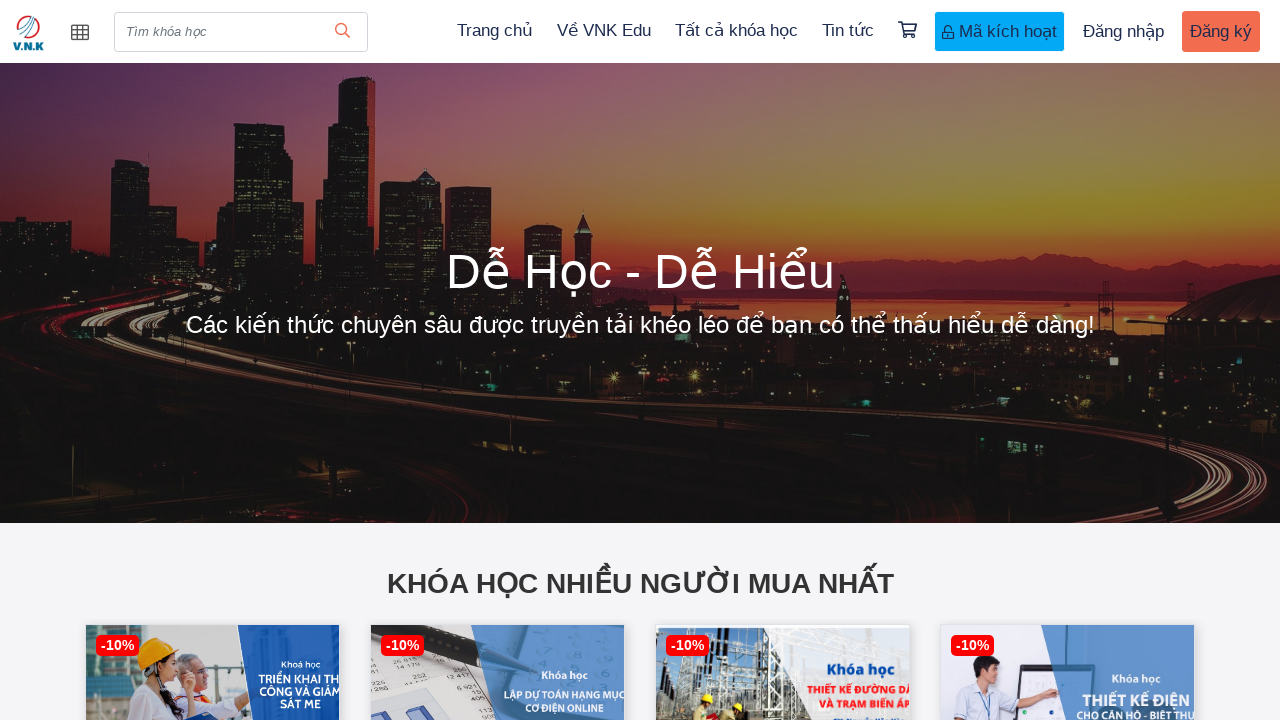

Waited 3 seconds for potential popup to appear
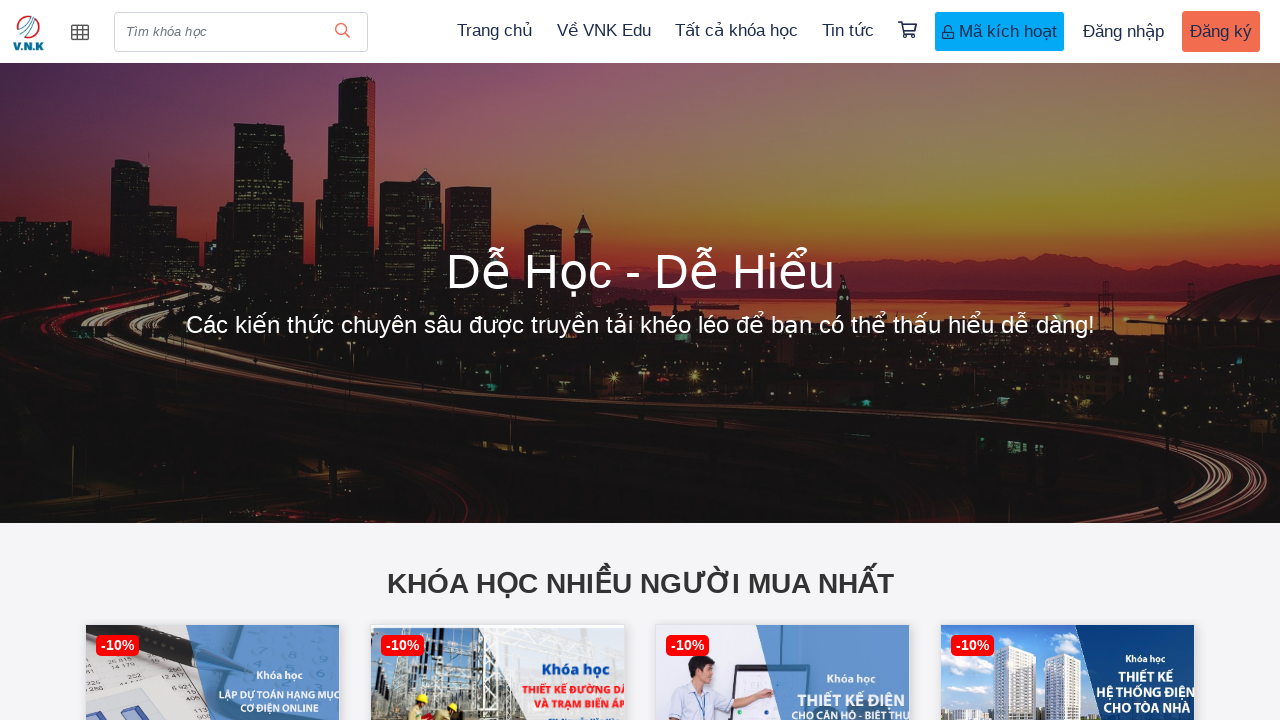

Clicked on 'Tất cả khóa học' (All Courses) link at (736, 31) on a:text(' Tất cả khóa học')
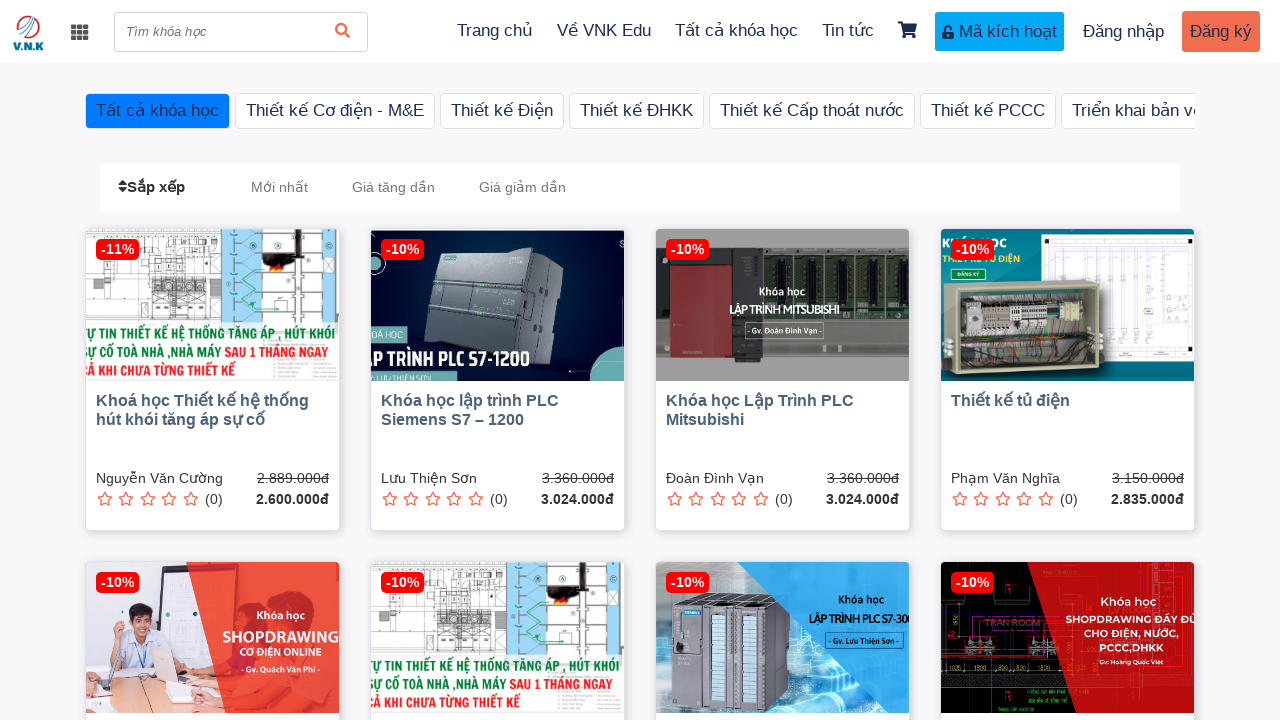

Filled search input with 'Thiết kế tủ điện' (Electrical Cabinet Design) on input.search-form
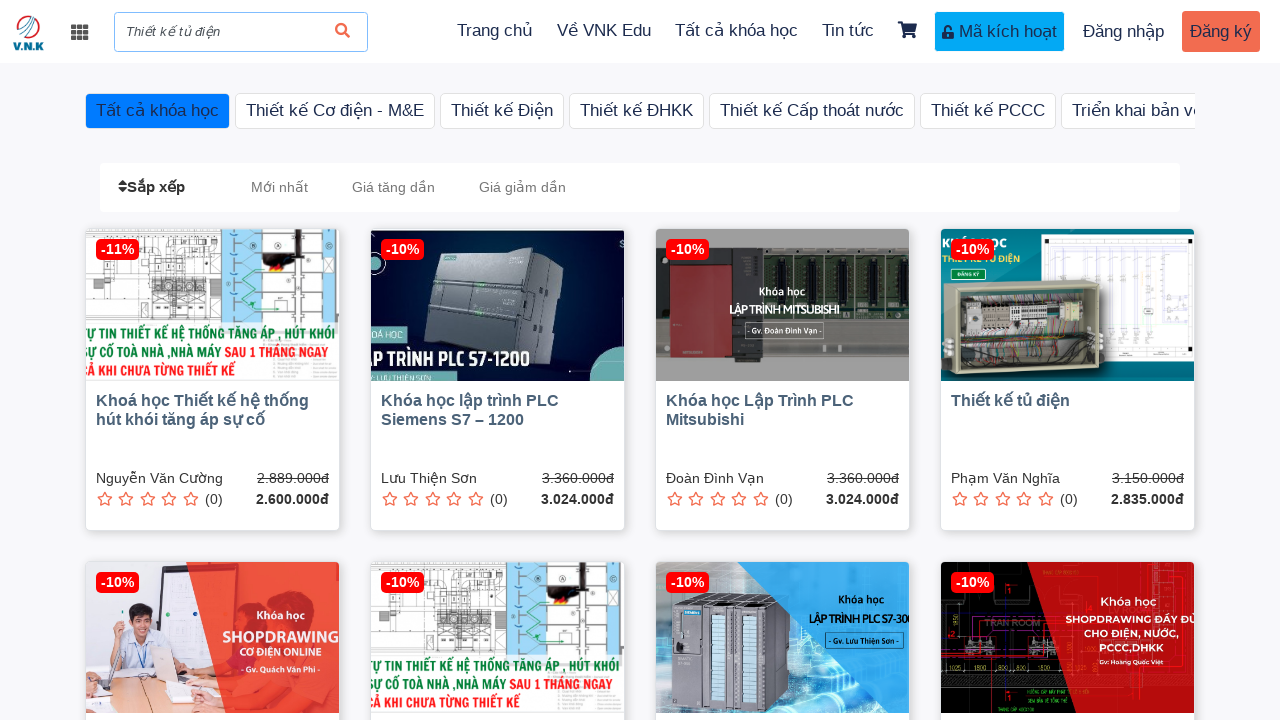

Clicked search button to search for the course at (342, 32) on button.header-search
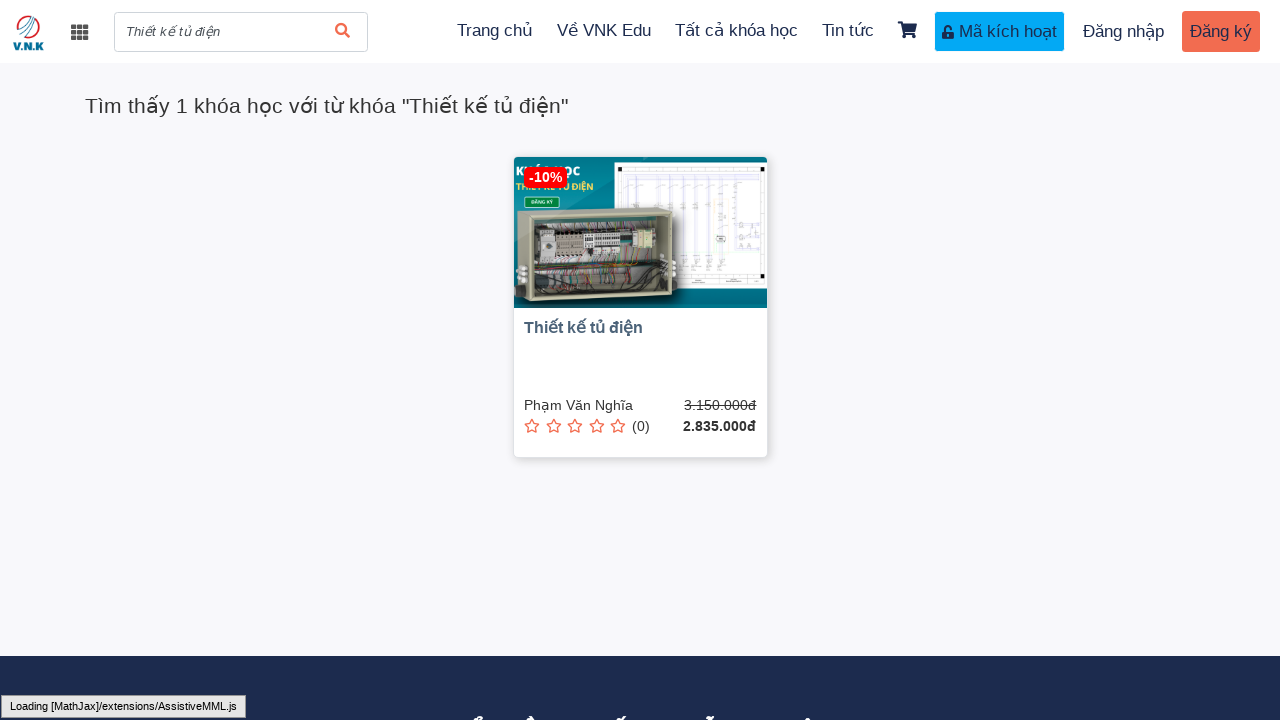

Search results loaded and course items are visible
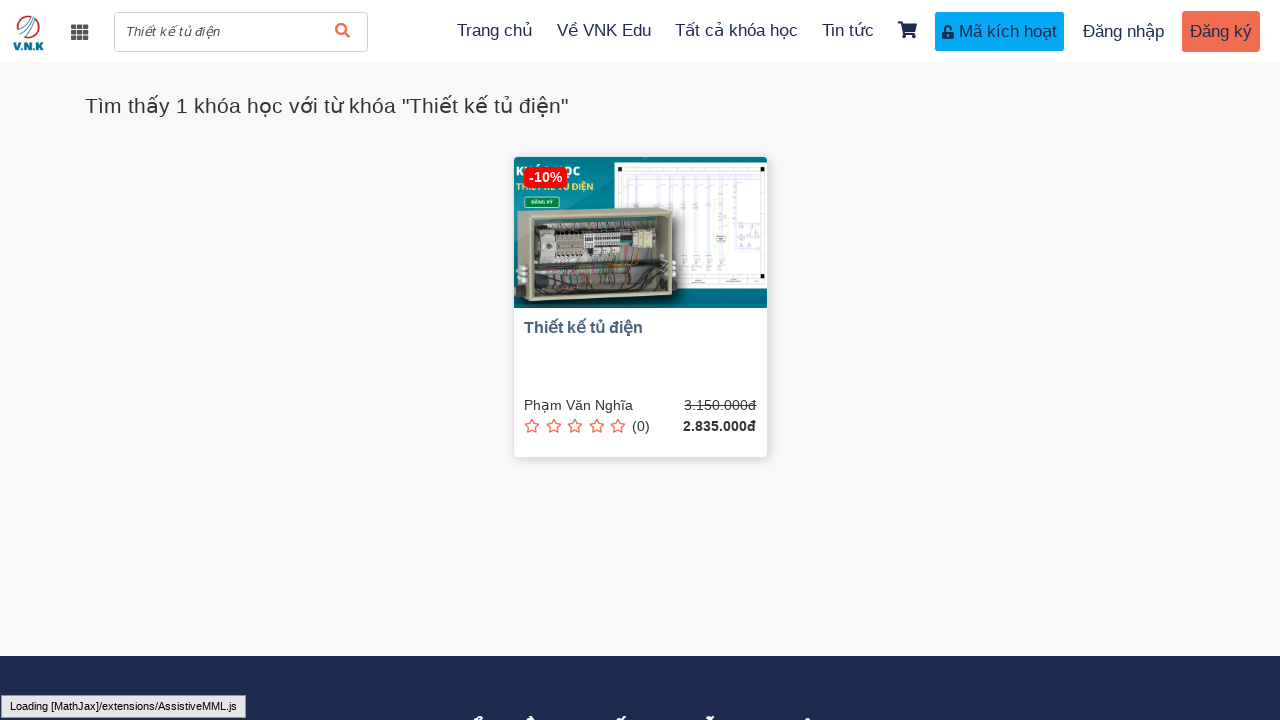

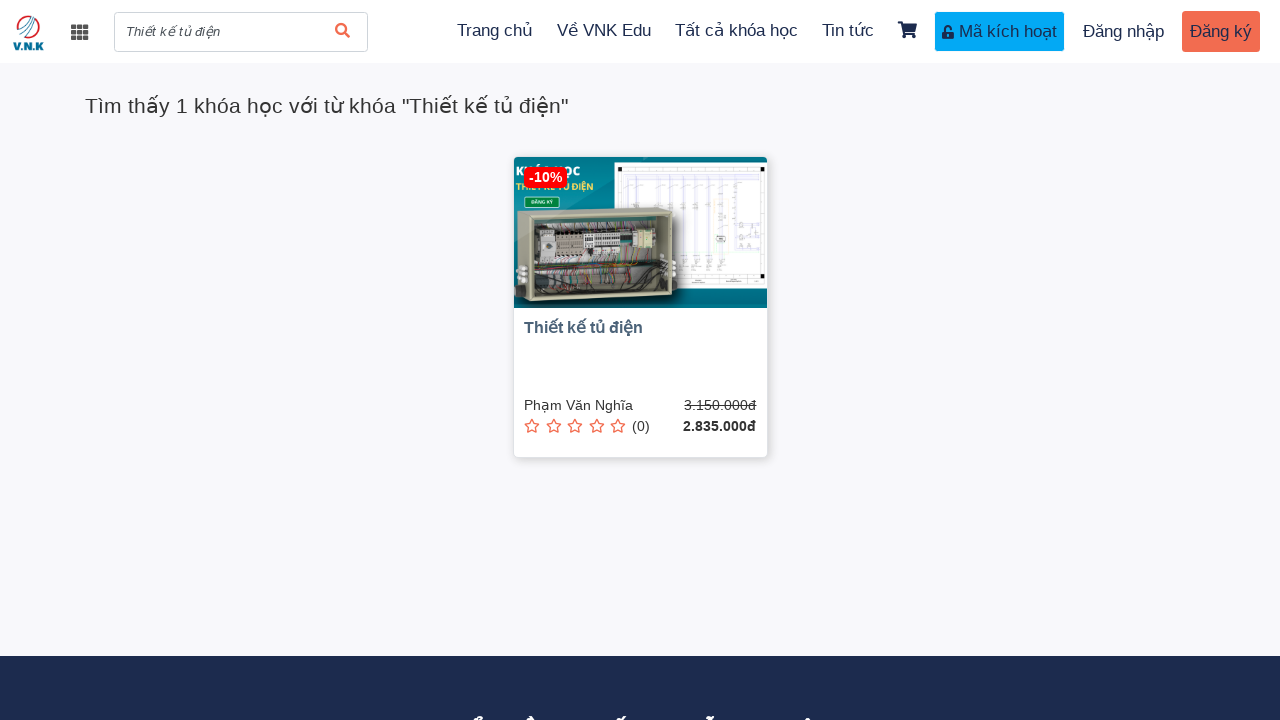